Tests registration form validation with mismatched password confirmation and verifies error message

Starting URL: https://alada.vn/tai-khoan/dang-ky.html

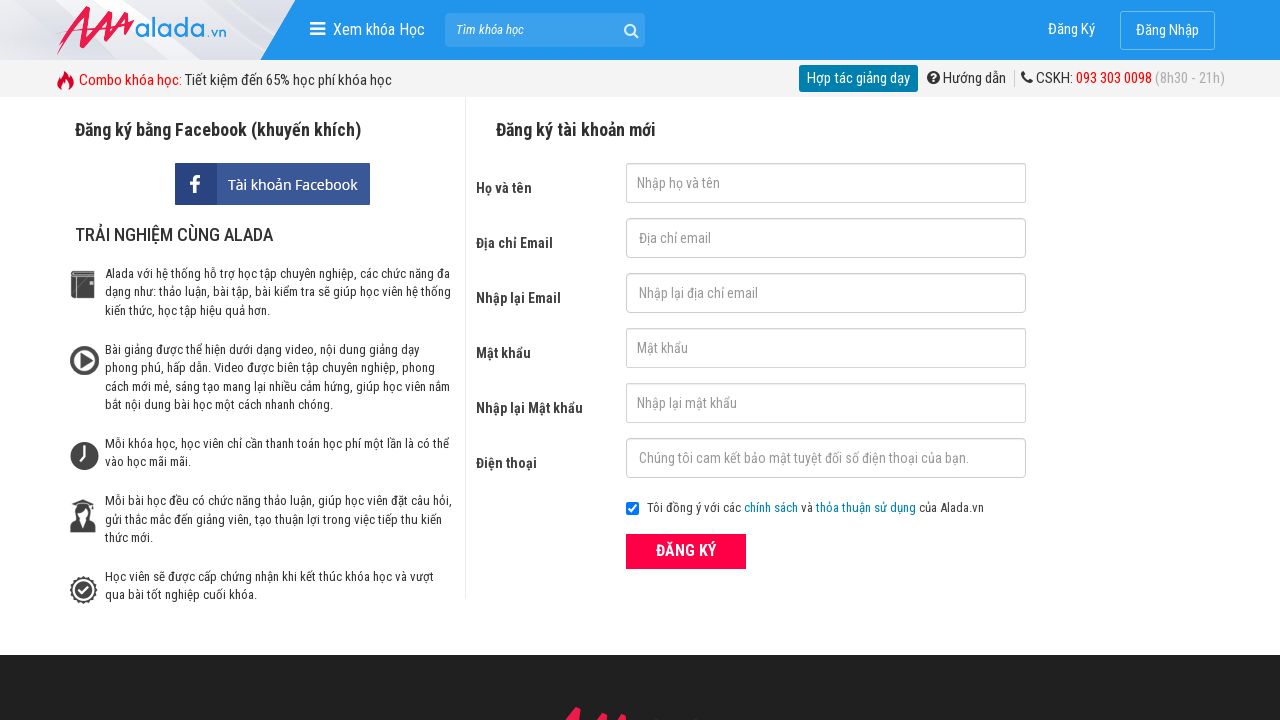

Filled first name field with 'thuc trung' on #txtFirstname
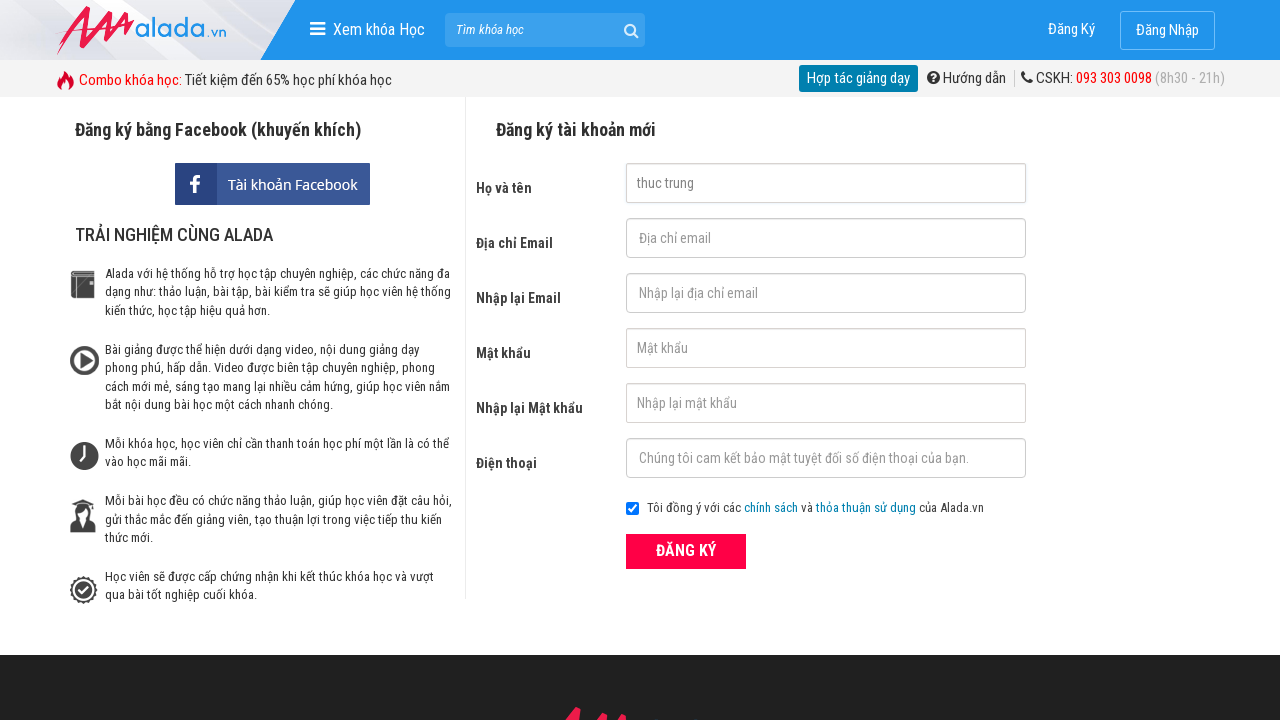

Filled email field with 'thuctrungtrinh0106@gmail.com' on #txtEmail
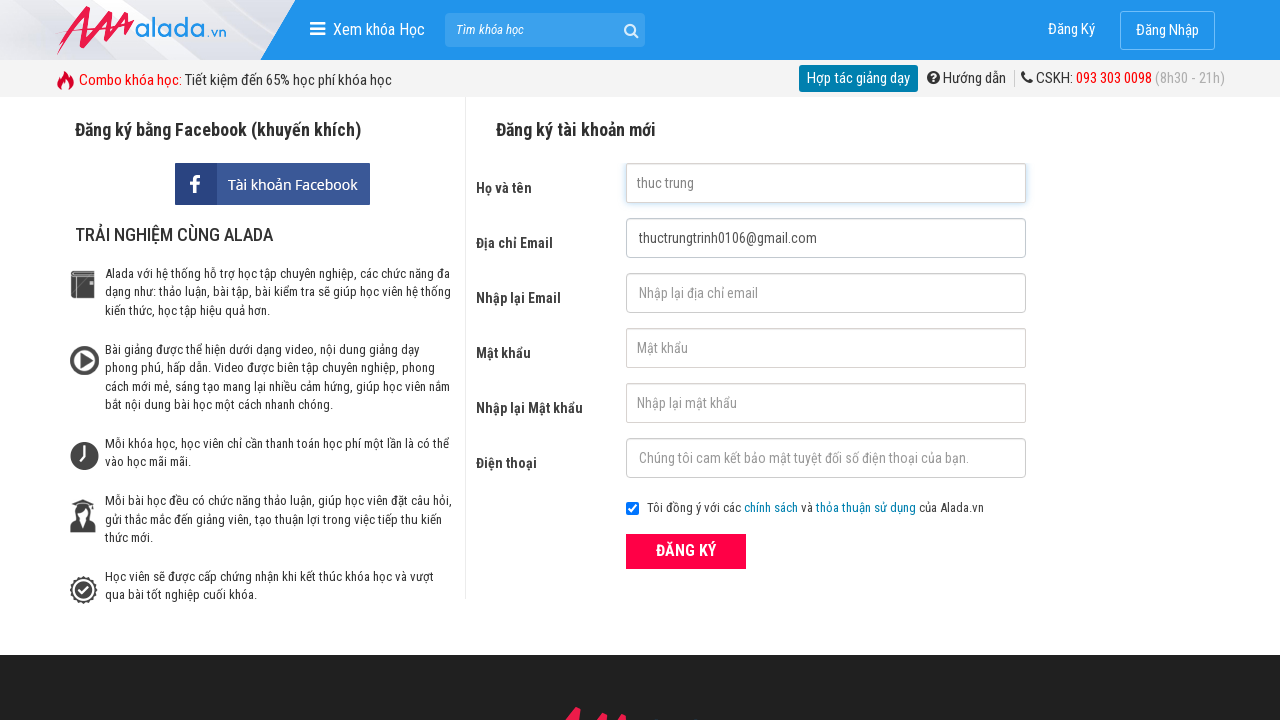

Filled confirm email field with 'thuctrungtrinh0106@gmail.com' on #txtCEmail
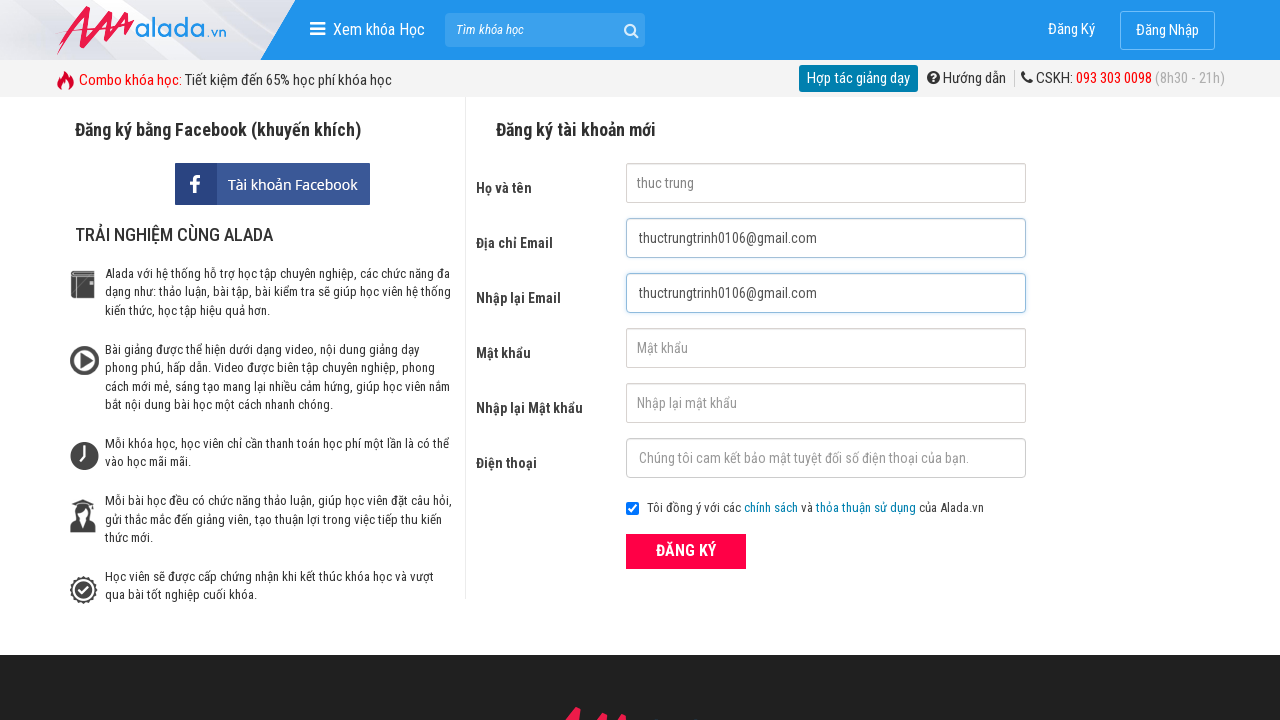

Filled password field with '123456' on #txtPassword
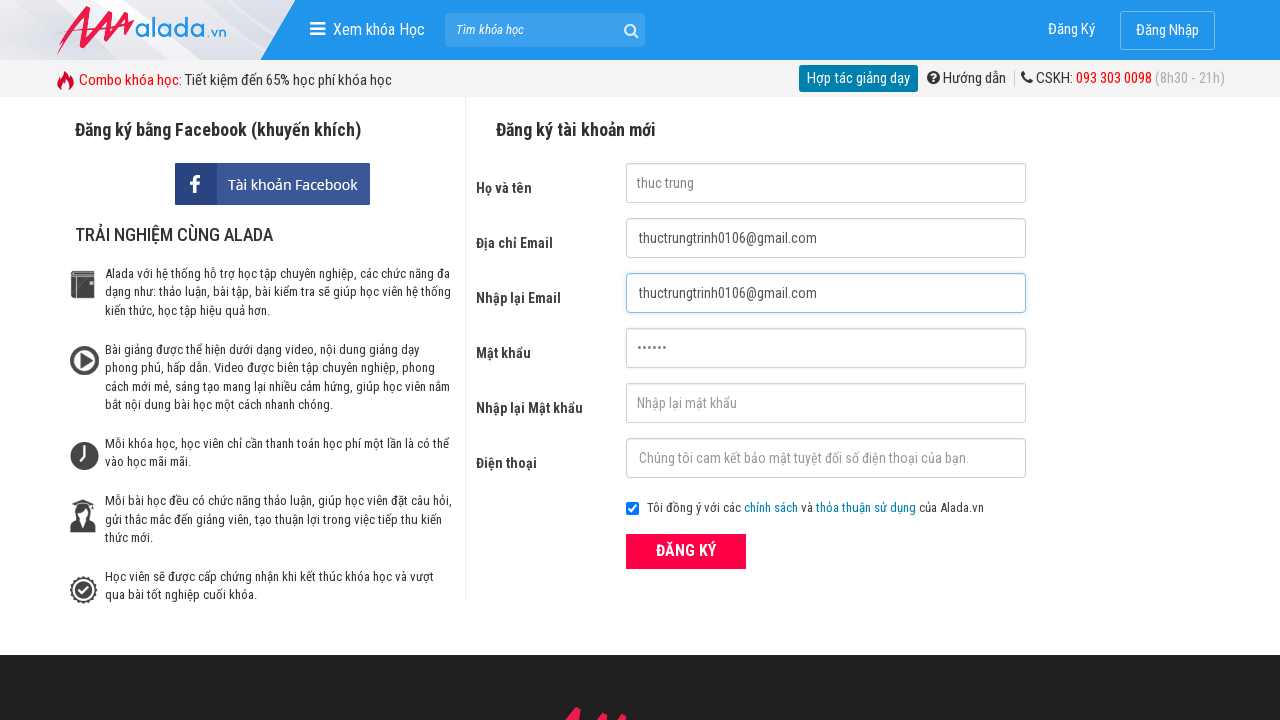

Filled confirm password field with '123457' (mismatched password) on #txtCPassword
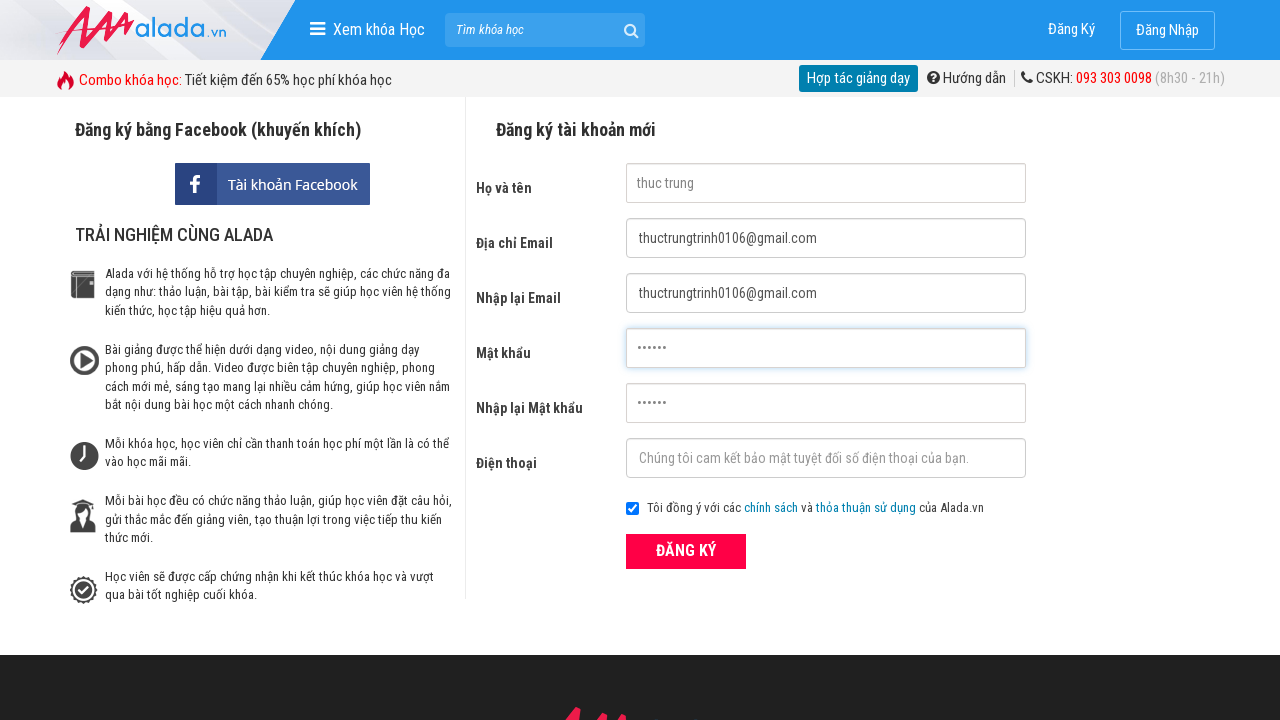

Filled phone field with '0123456789' on #txtPhone
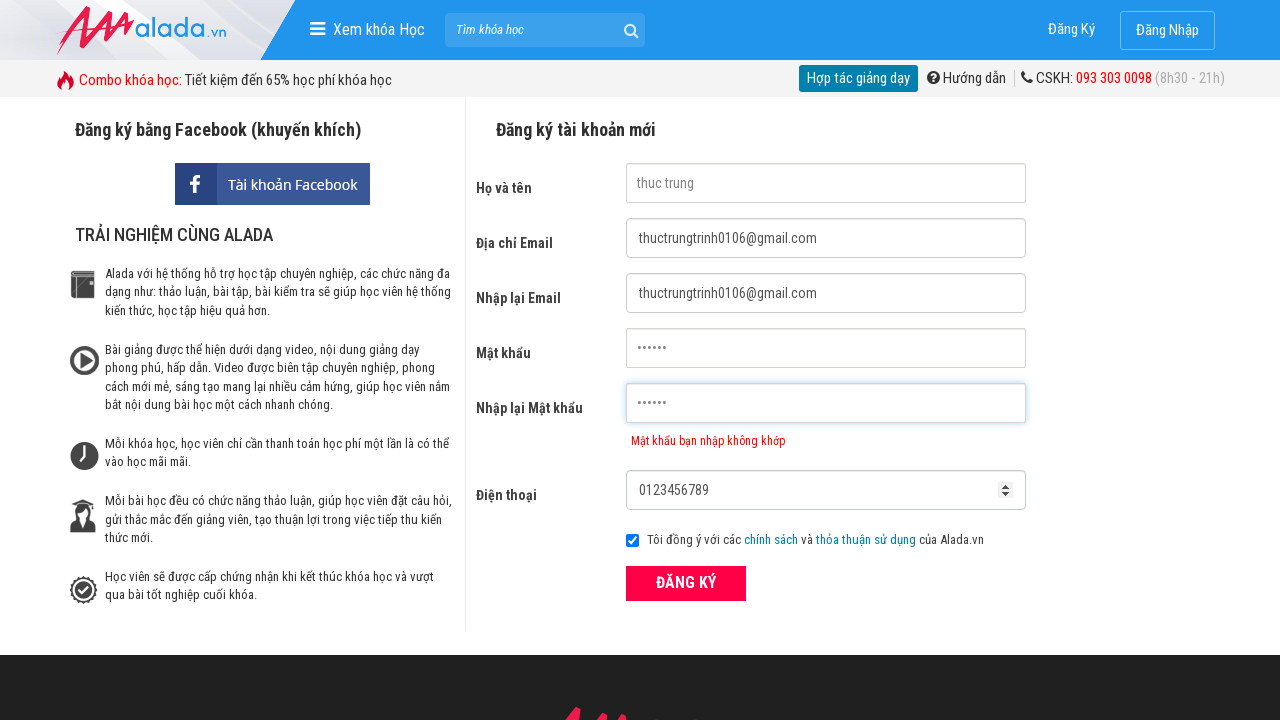

Clicked ĐĂNG KÝ (Register) button at (686, 583) on xpath=//form[@id='frmLogin']//button[text()='ĐĂNG KÝ']
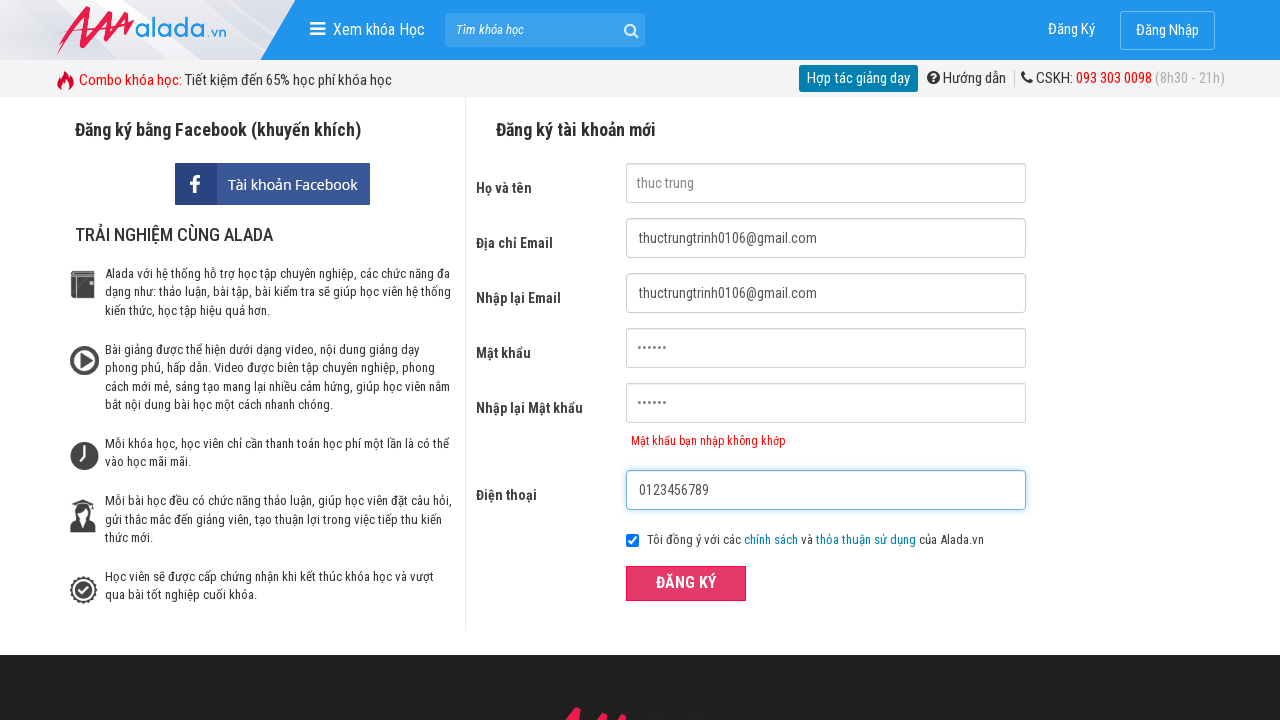

Password confirmation error message appeared
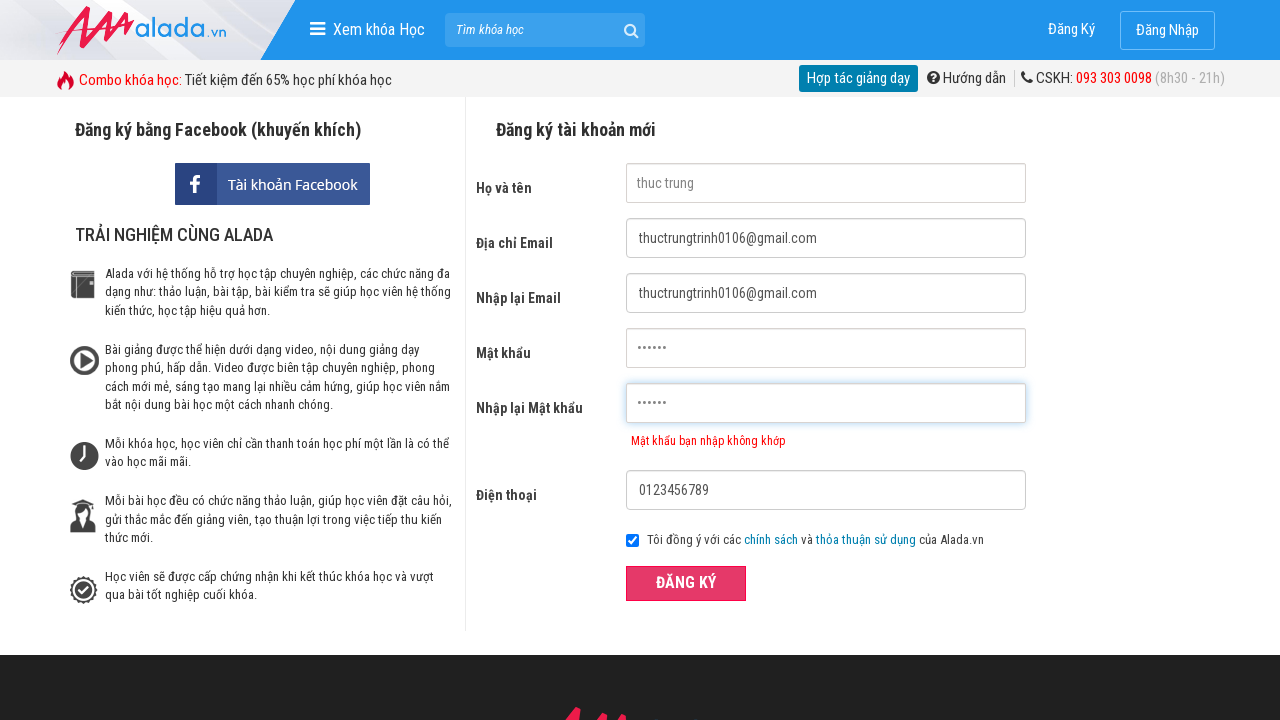

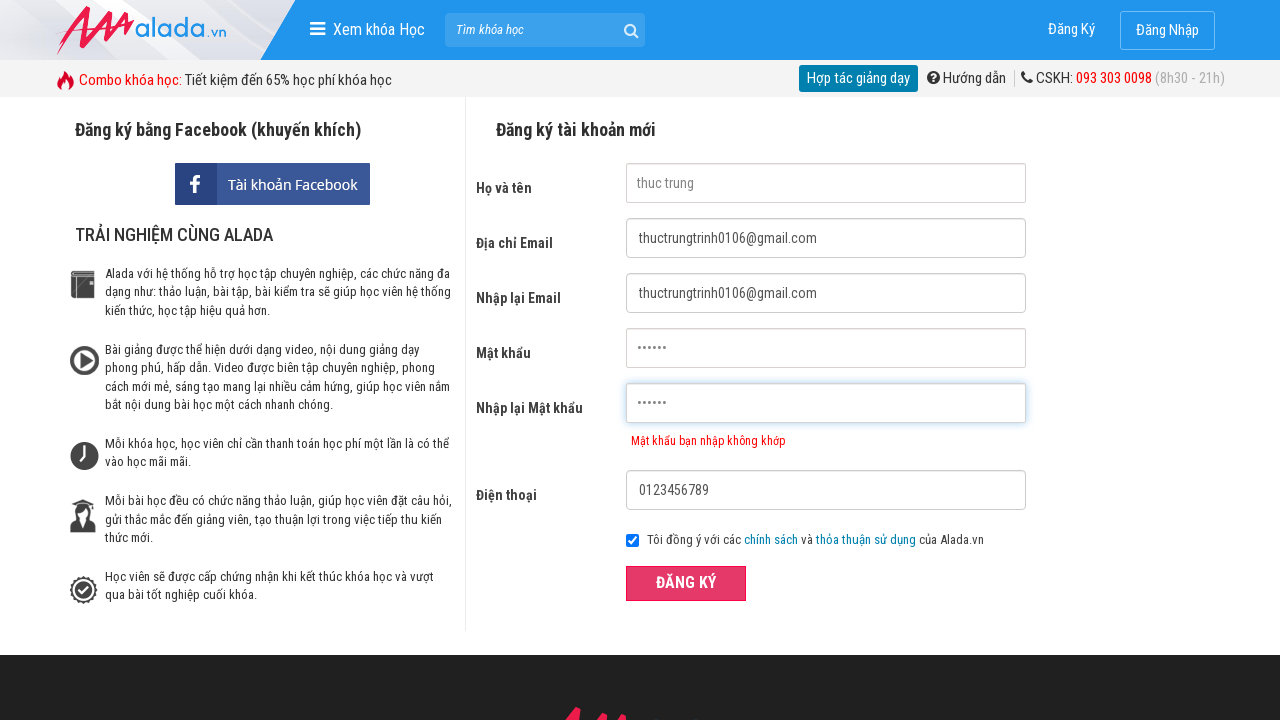